Tests checkbox functionality on a practice website by clicking a checkbox, toggling a switch, and selecting multiple options from a dropdown checkbox menu

Starting URL: https://www.leafground.com/checkbox.xhtml

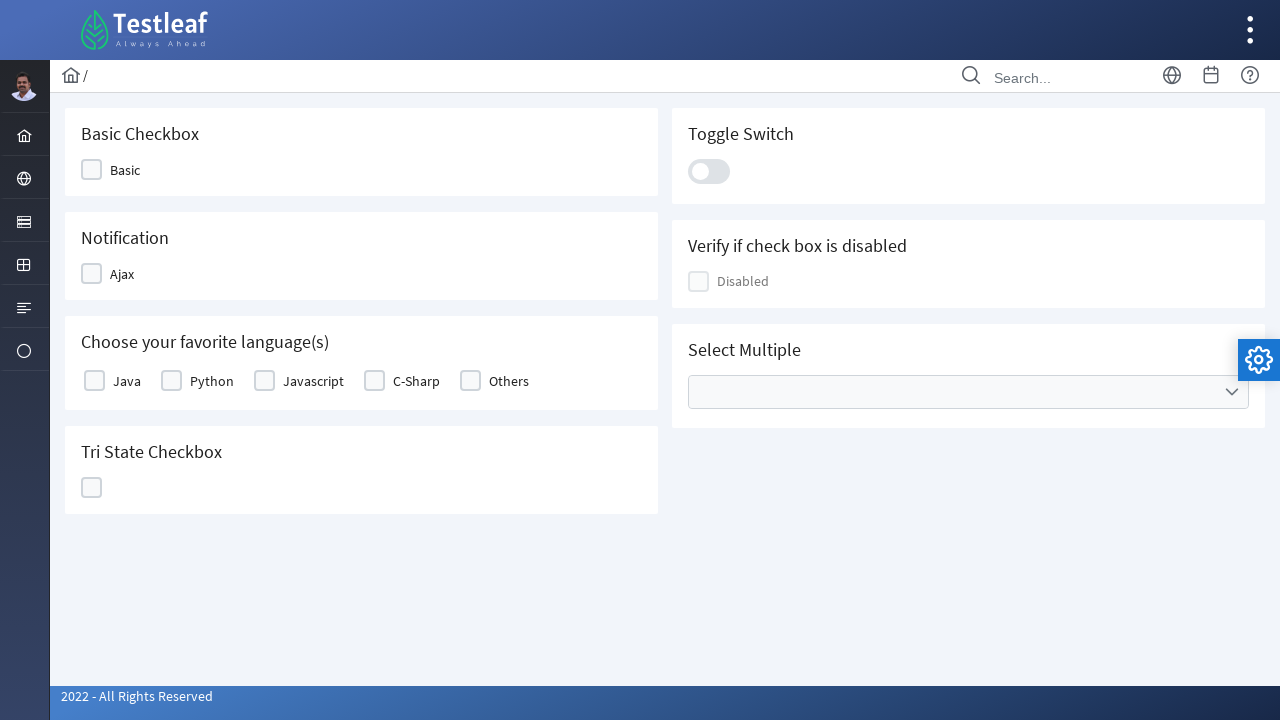

Clicked the first checkbox at (118, 170) on xpath=//div[@class='grid formgrid']/div/div
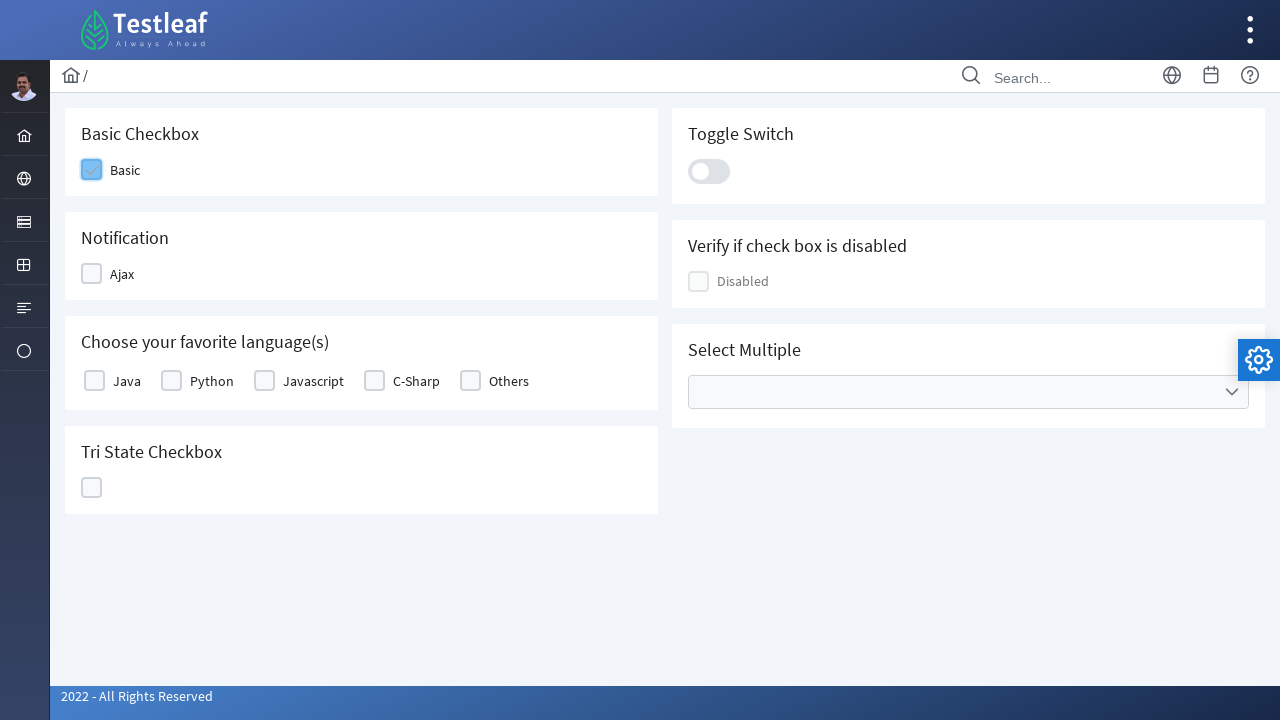

Clicked the toggle switch at (709, 171) on xpath=//div[@class='ui-toggleswitch-slider']
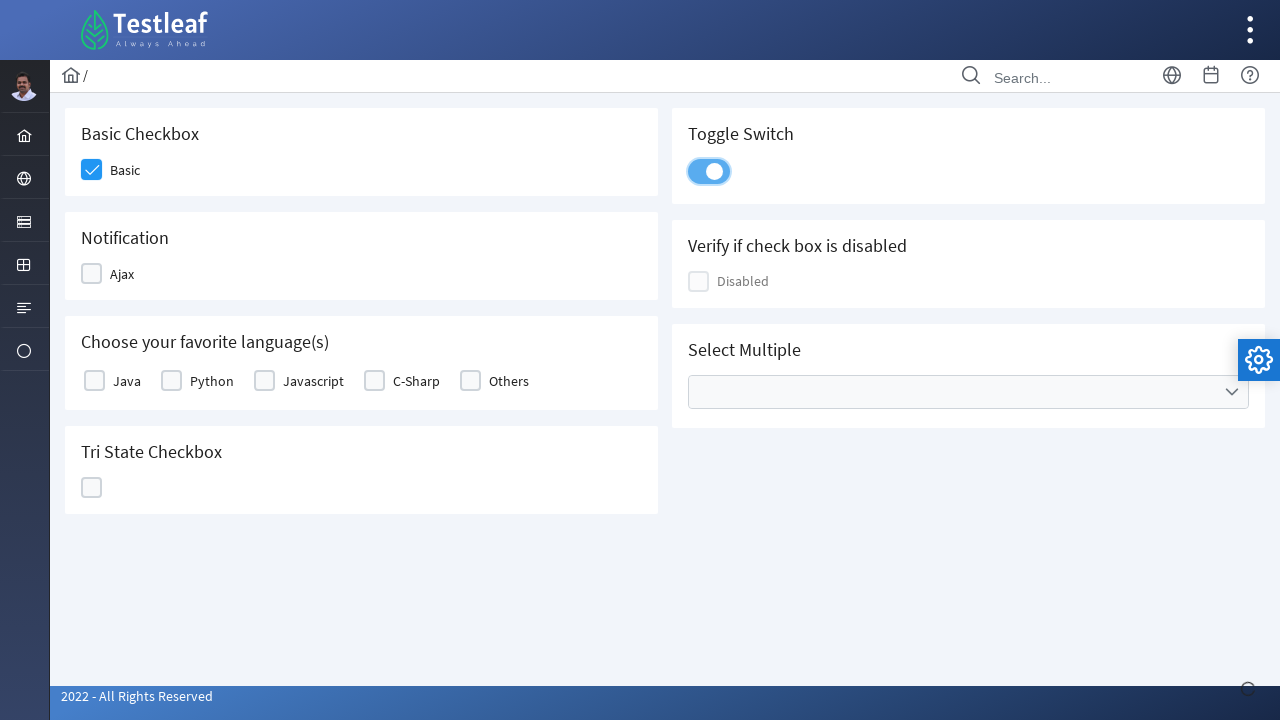

Opened the multi-select checkbox dropdown at (1232, 392) on xpath=//div[@class='ui-selectcheckboxmenu-trigger ui-state-default ui-corner-rig
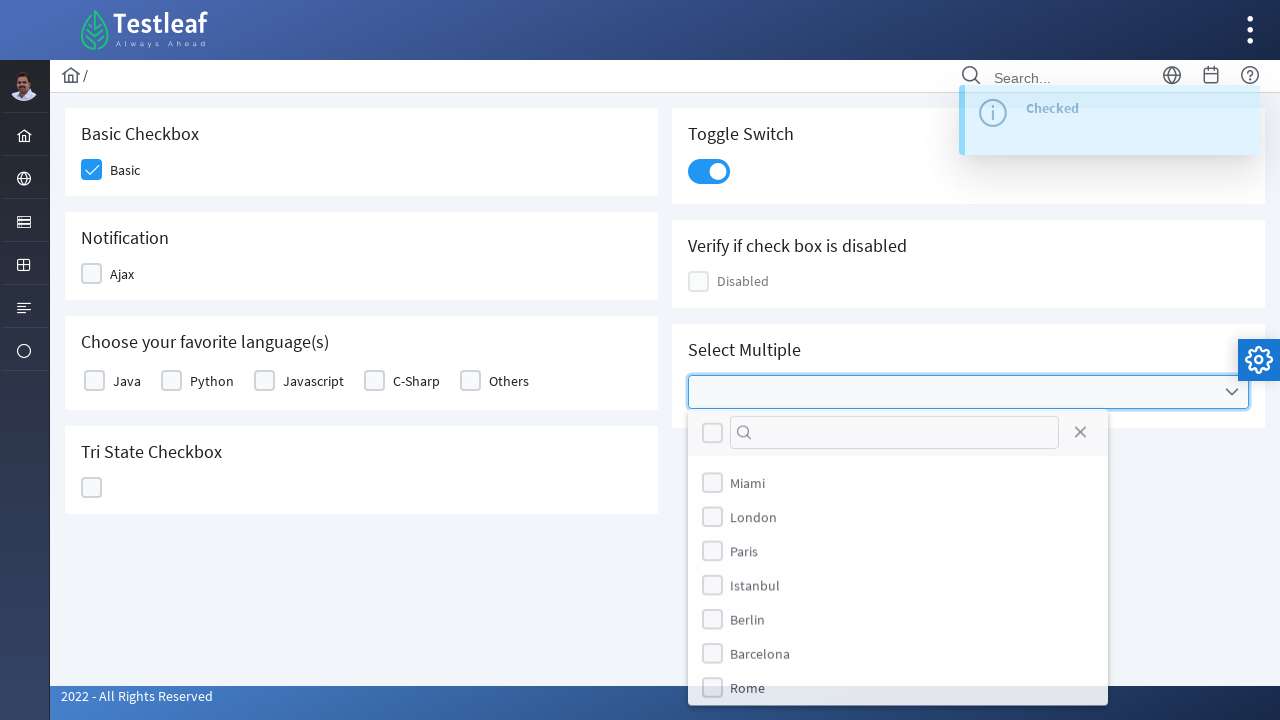

Waited for Miami option to load in dropdown
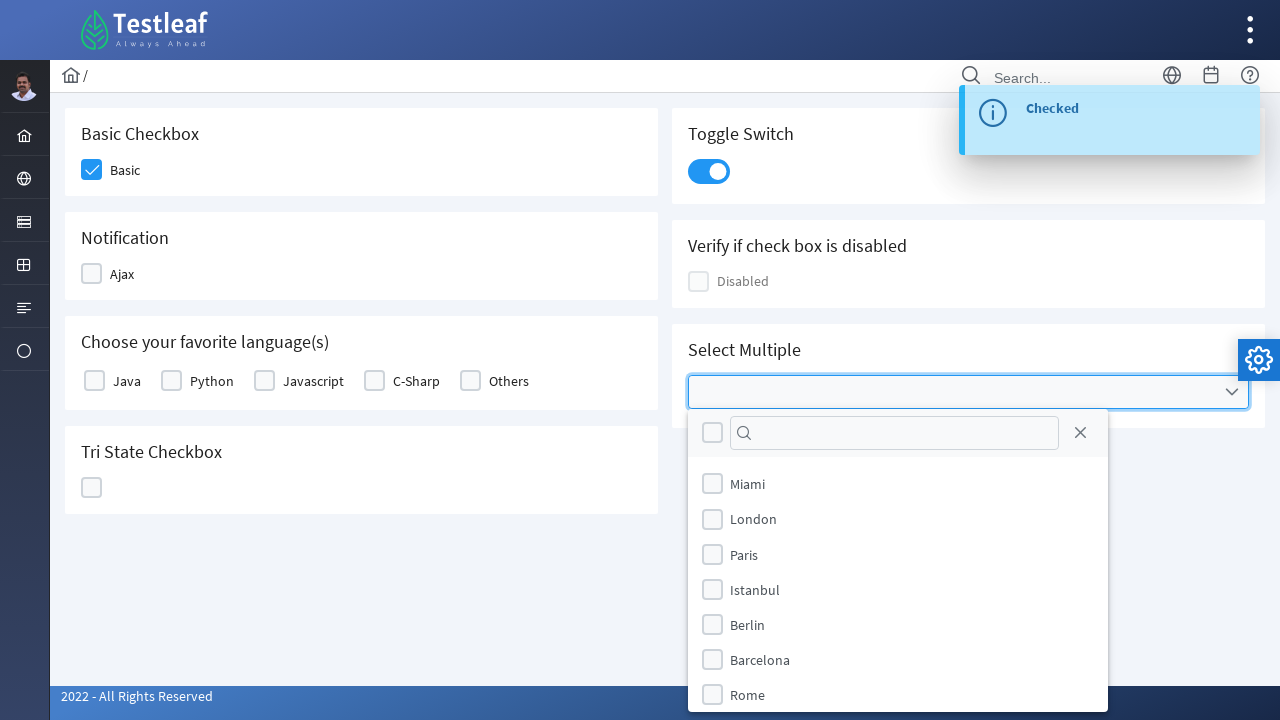

Selected Miami option from dropdown at (748, 484) on (//label[text()='Miami'])[2]
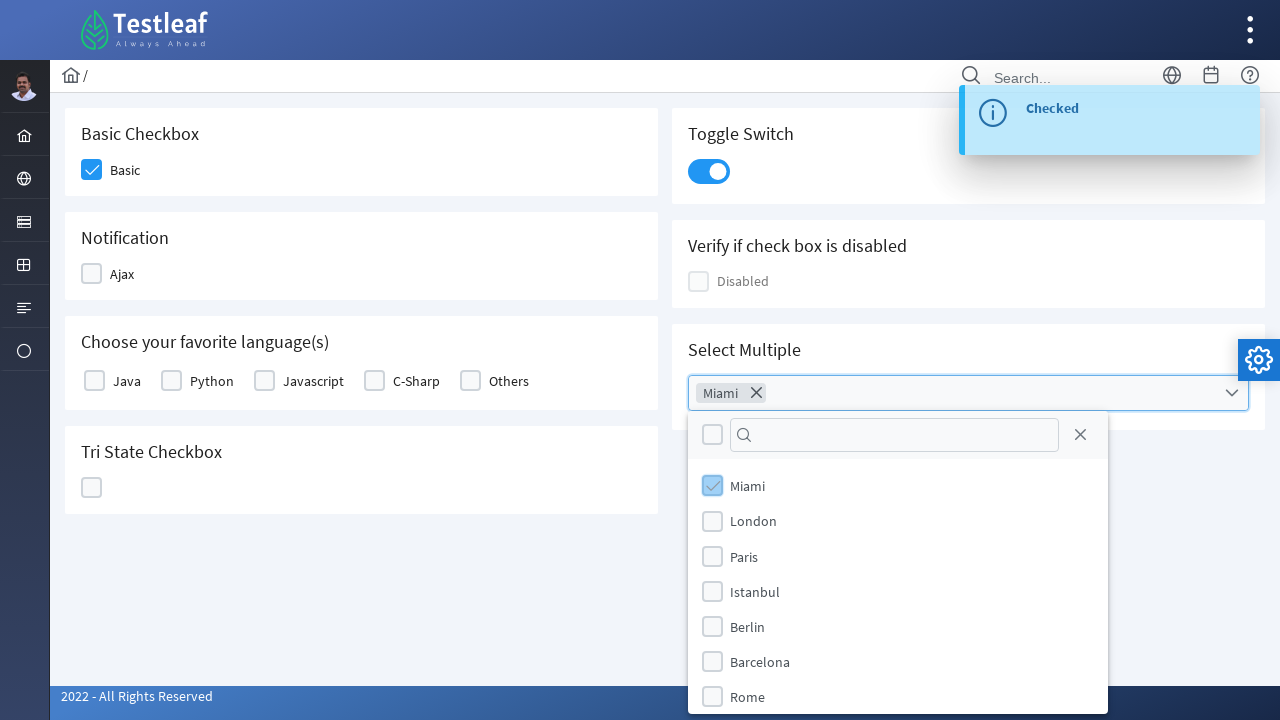

Selected London option from dropdown at (754, 521) on (//label[text()='London'])[2]
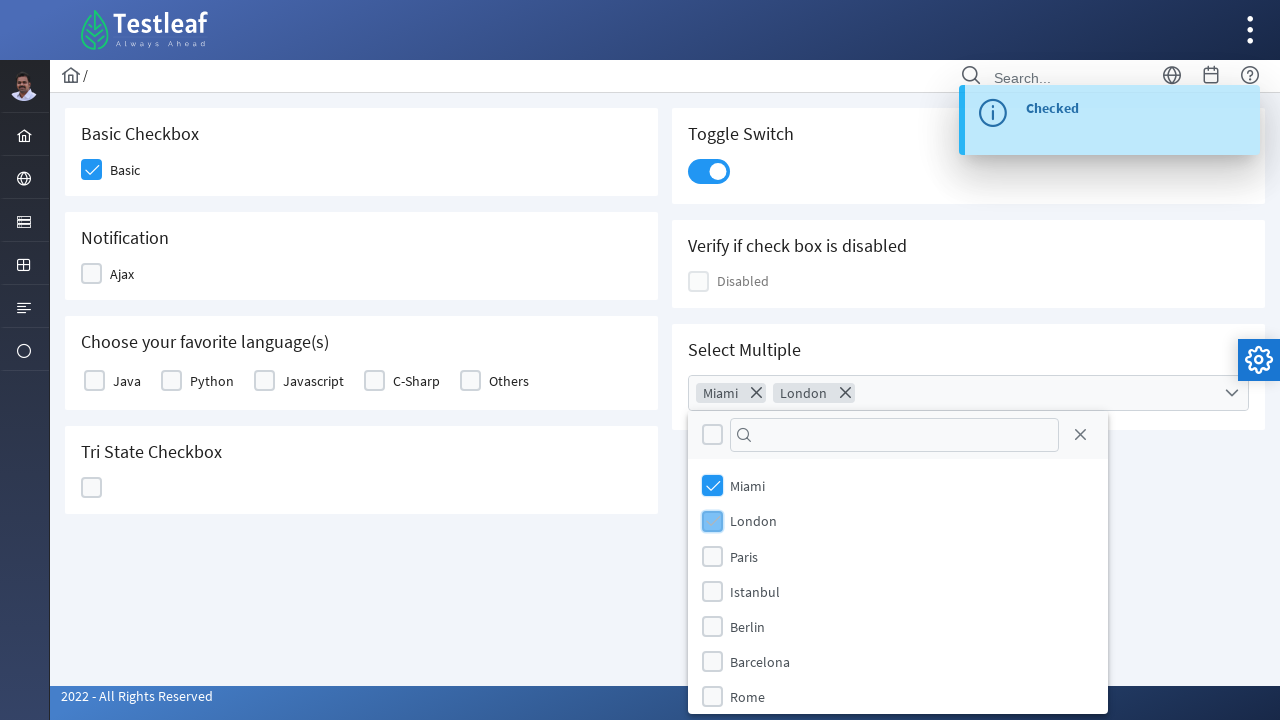

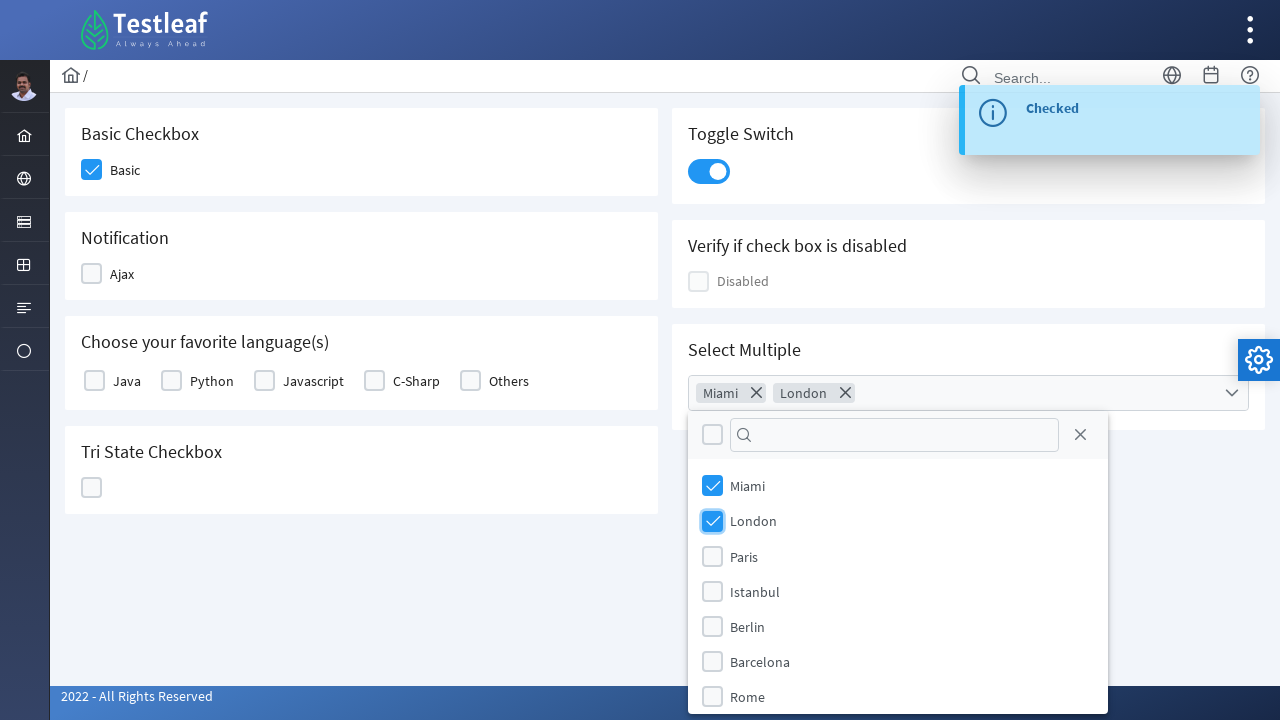